Tests filtering to display only active (non-completed) items

Starting URL: https://demo.playwright.dev/todomvc

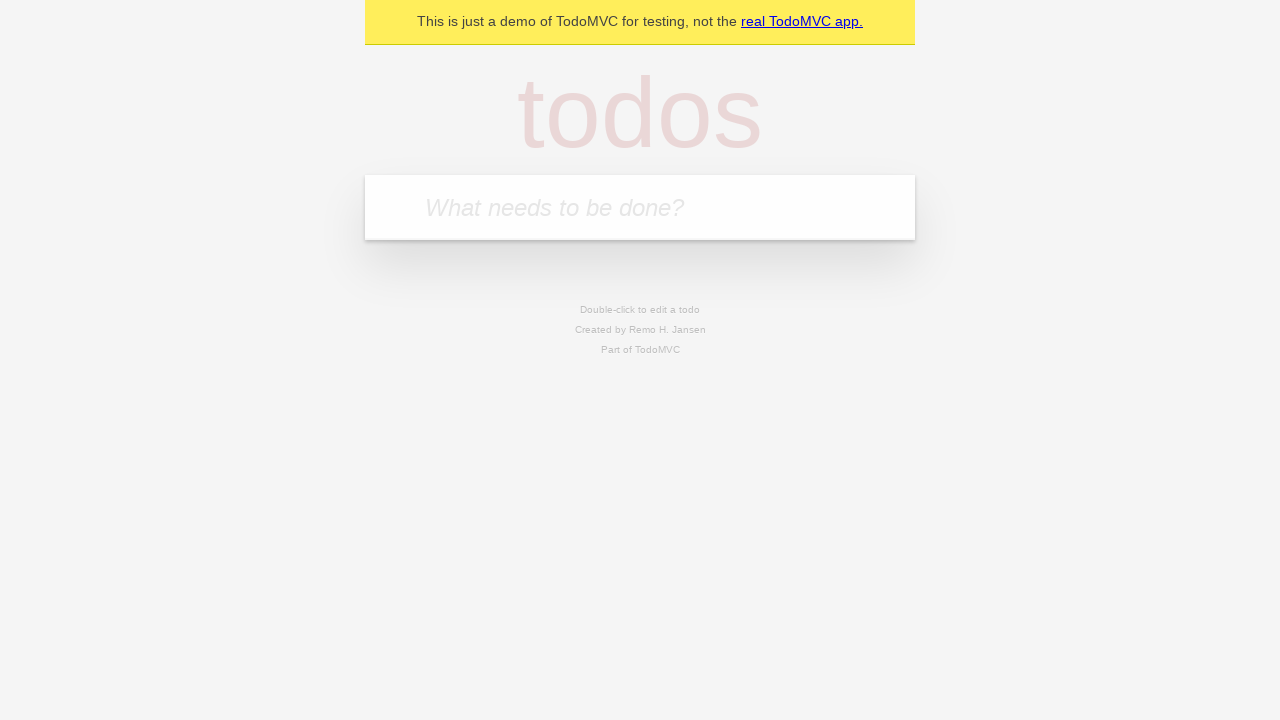

Filled first todo input with 'buy some cheese' on .new-todo
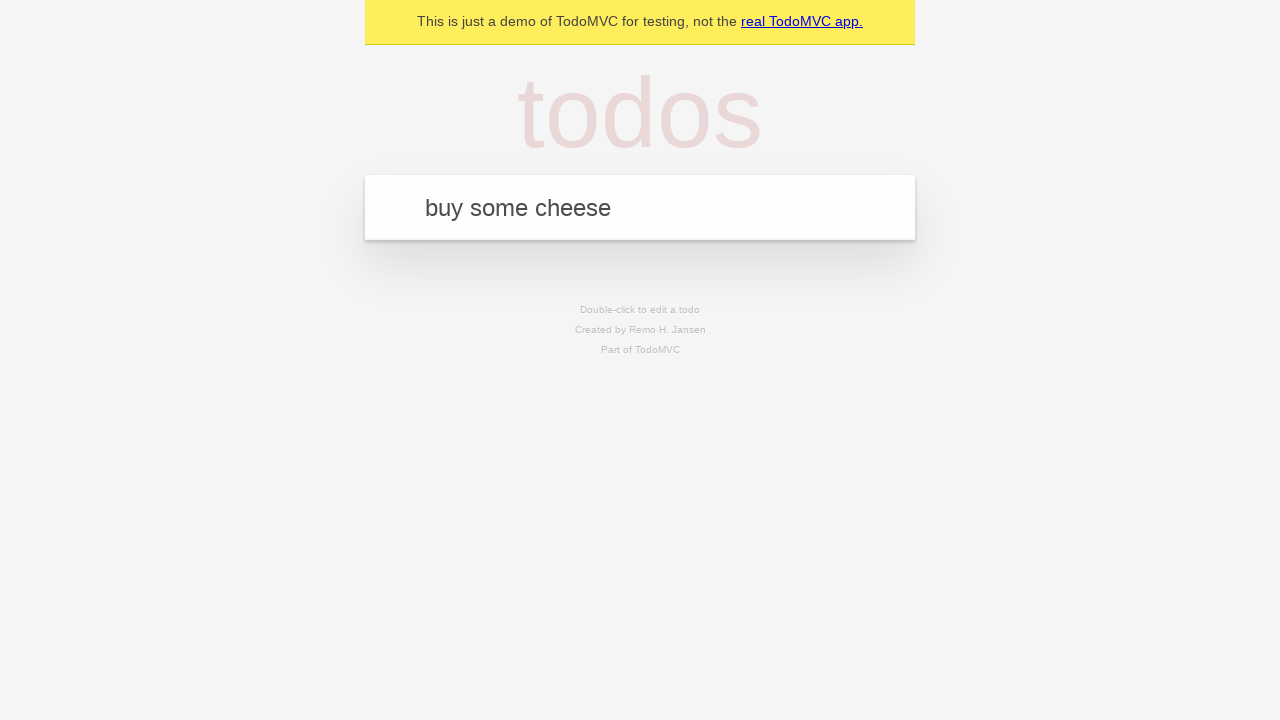

Pressed Enter to add first todo on .new-todo
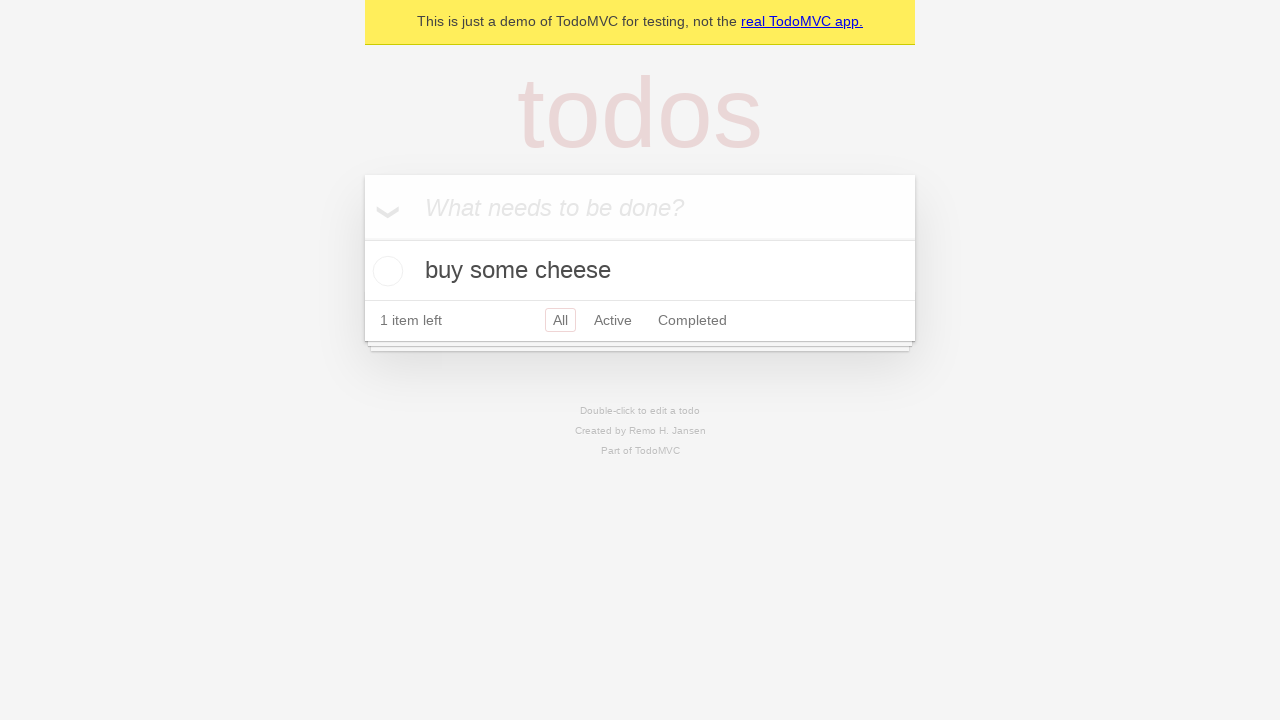

Filled second todo input with 'feed the cat' on .new-todo
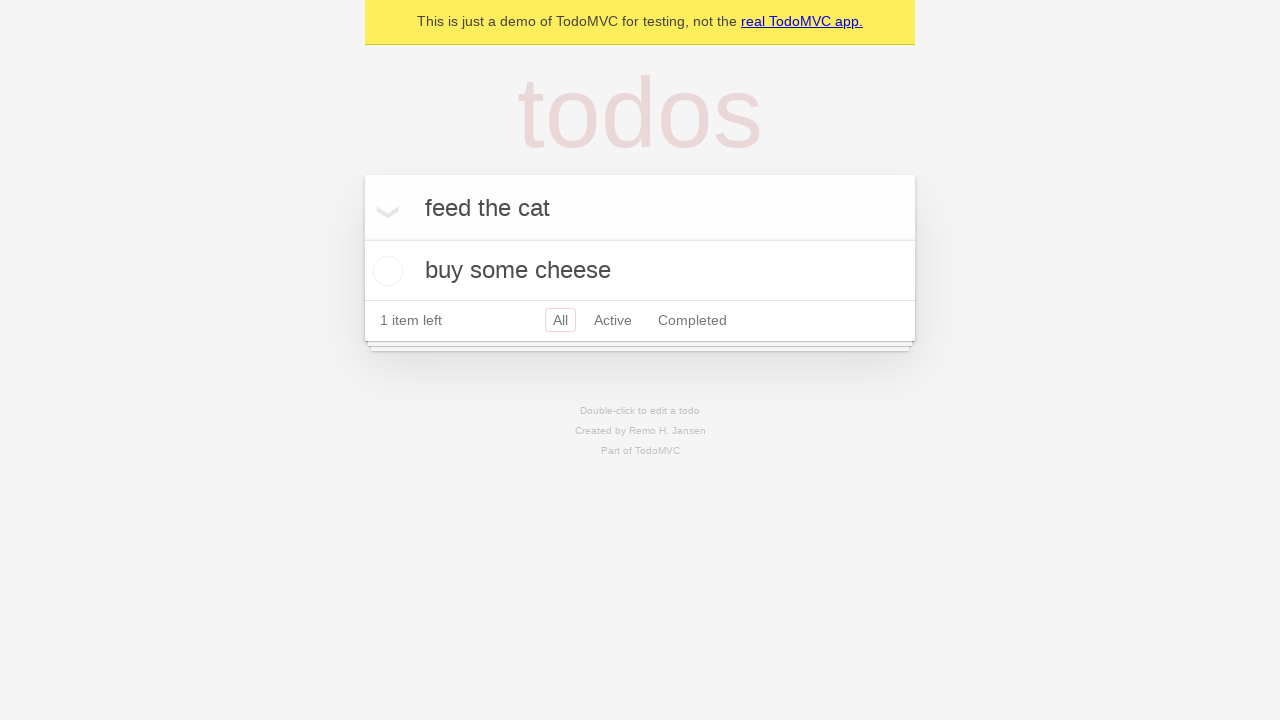

Pressed Enter to add second todo on .new-todo
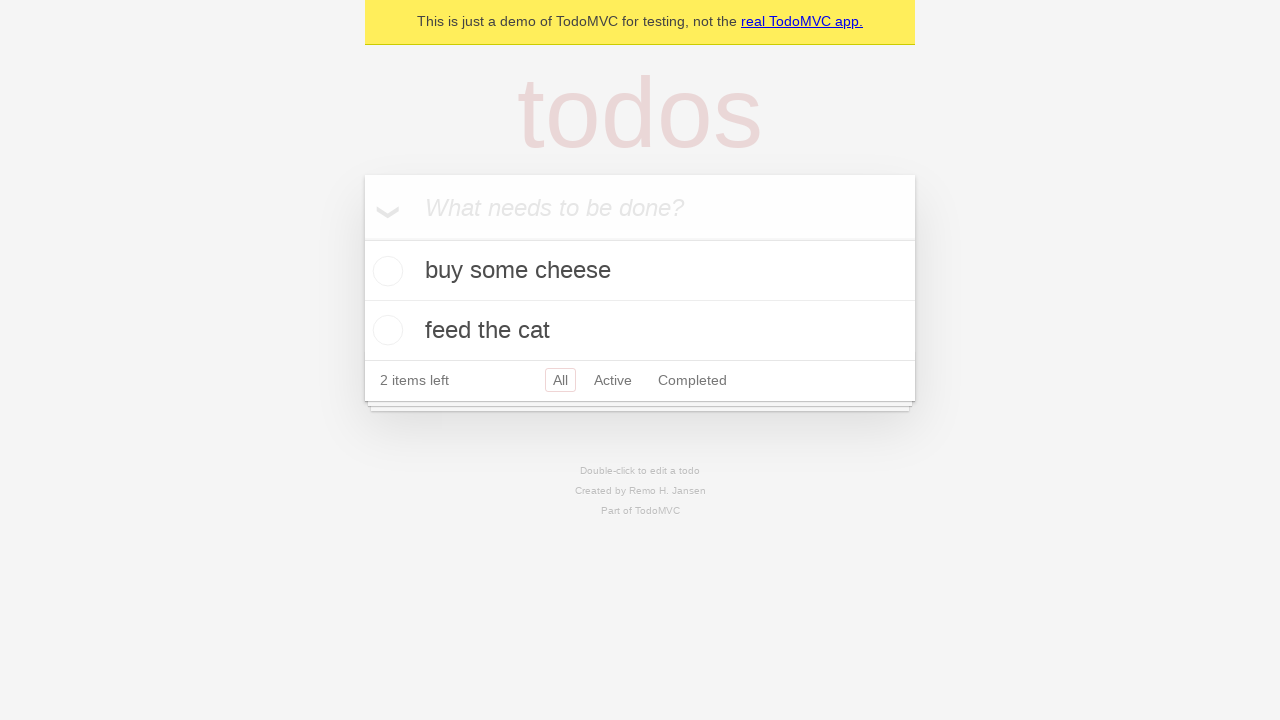

Filled third todo input with 'book a doctors appointment' on .new-todo
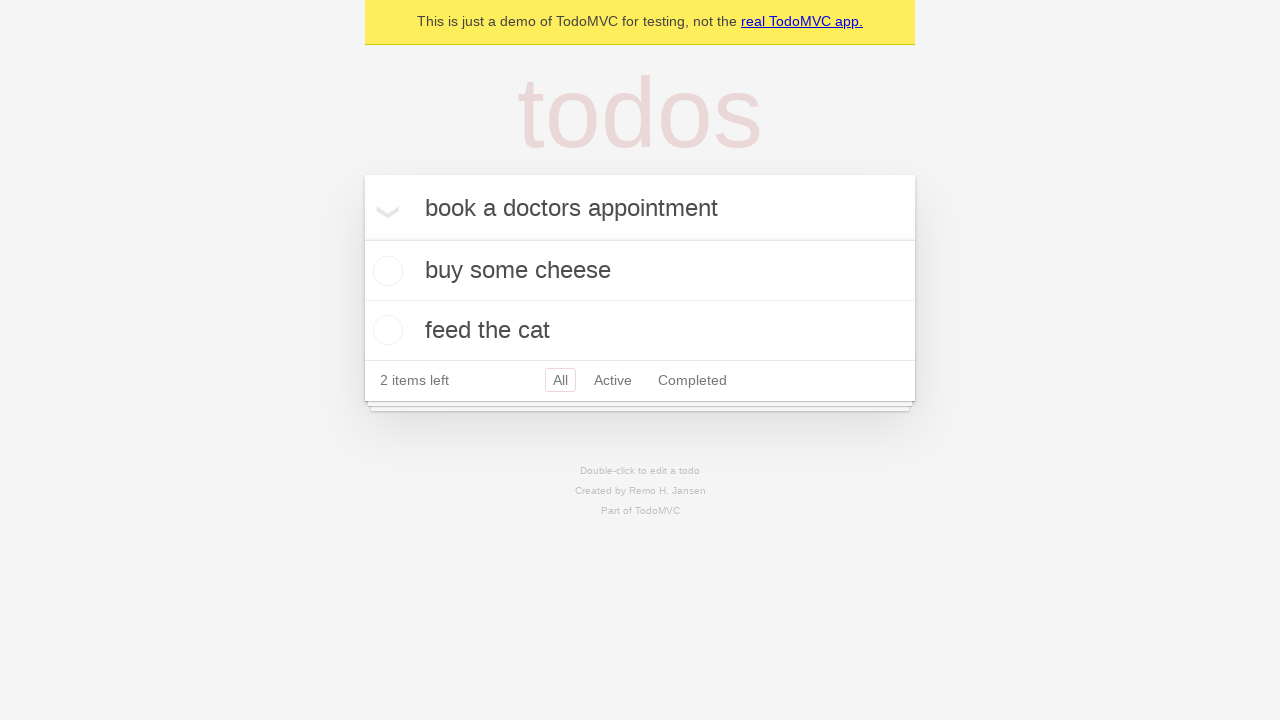

Pressed Enter to add third todo on .new-todo
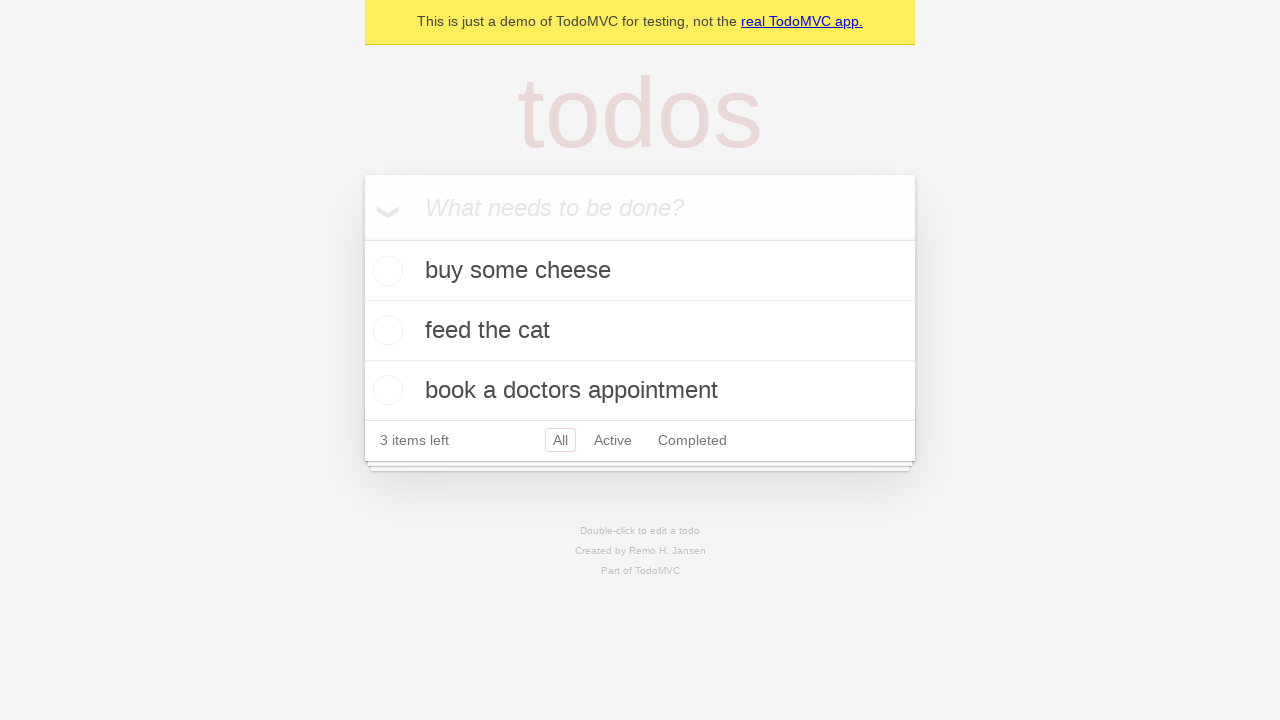

All three todos loaded in the list
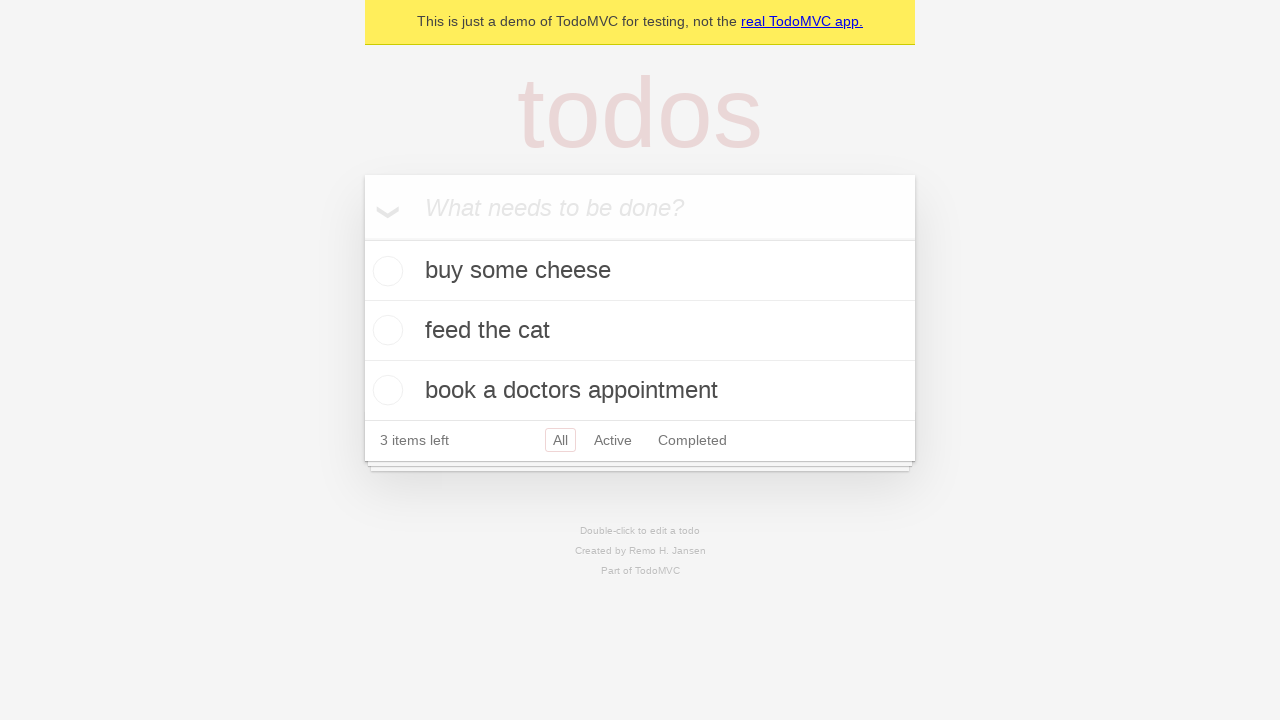

Checked the second todo item to mark it as completed at (385, 330) on .todo-list li .toggle >> nth=1
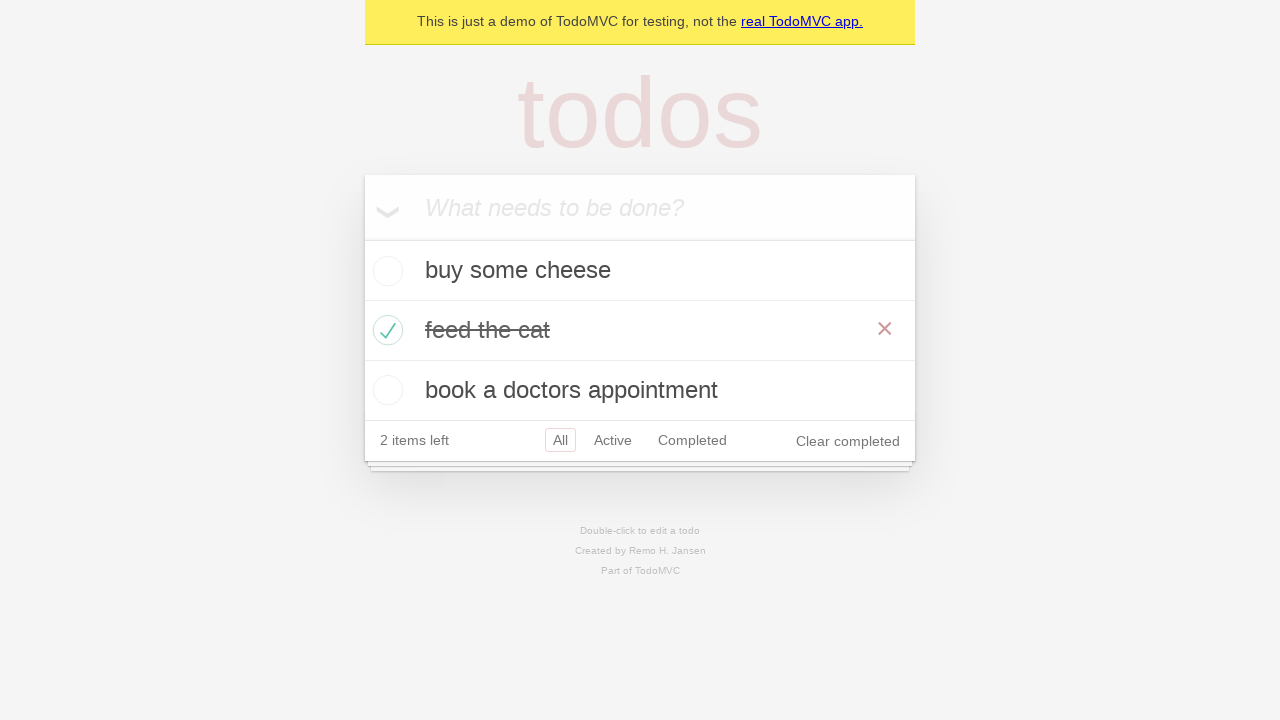

Clicked Active filter to display only active (non-completed) items at (613, 440) on .filters >> text=Active
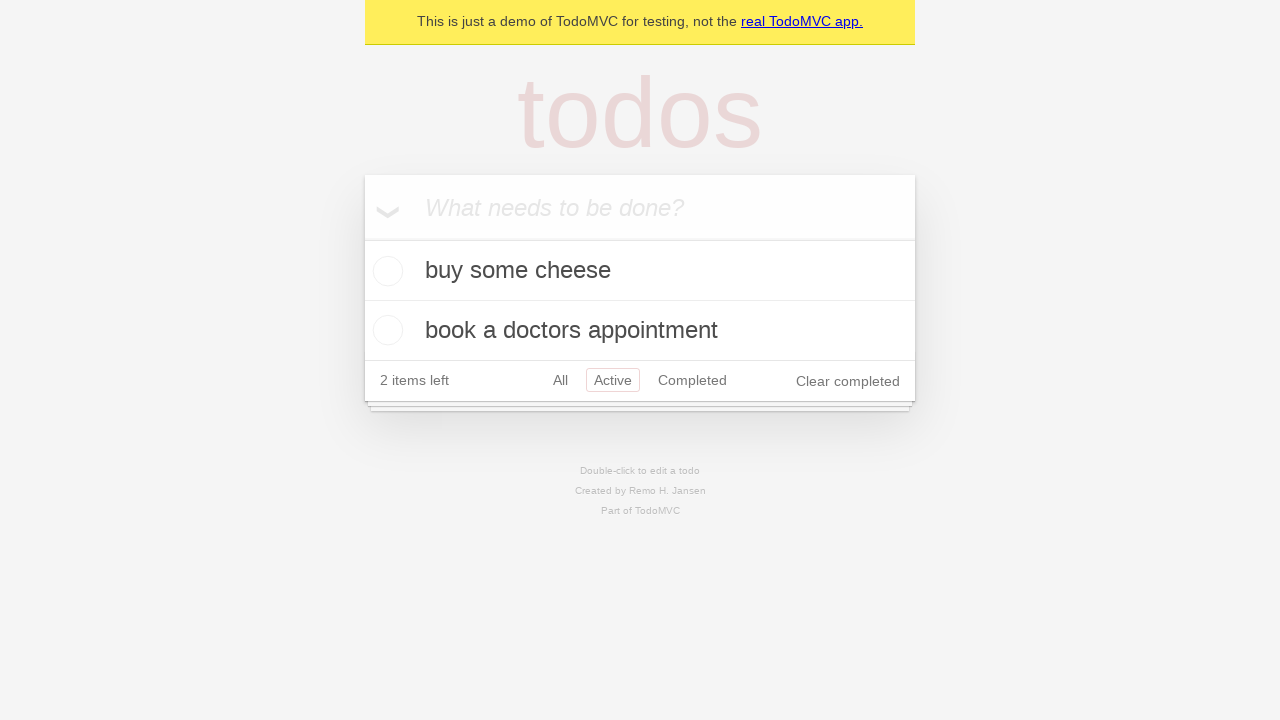

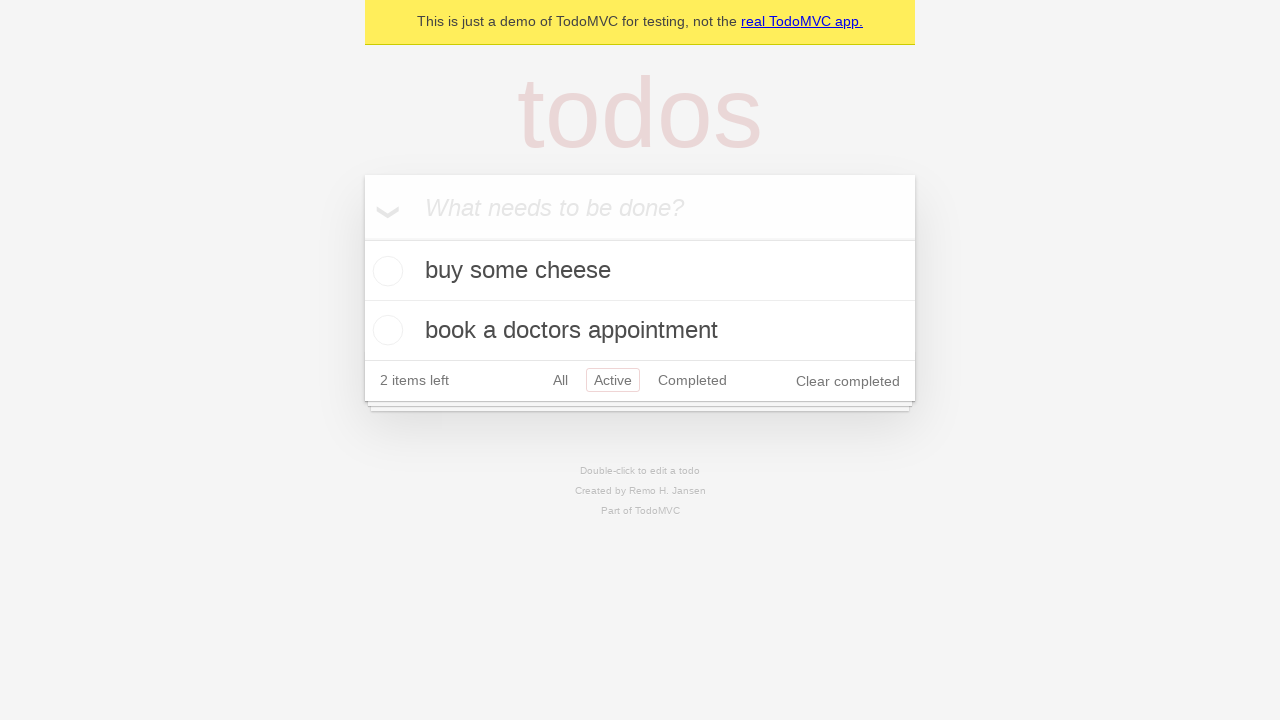